Navigates to a practice page and fills in an email input field with a test value

Starting URL: https://selectorshub.com/xpath-practice-page/

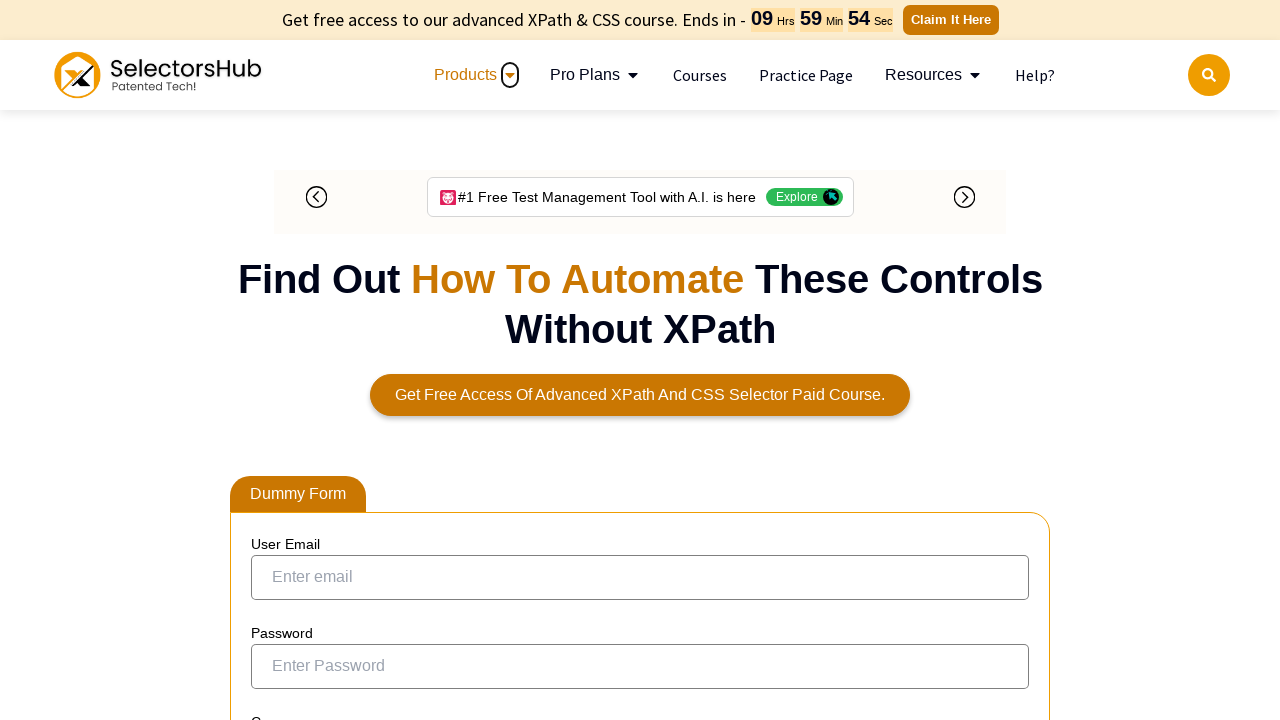

Navigated to XPath practice page
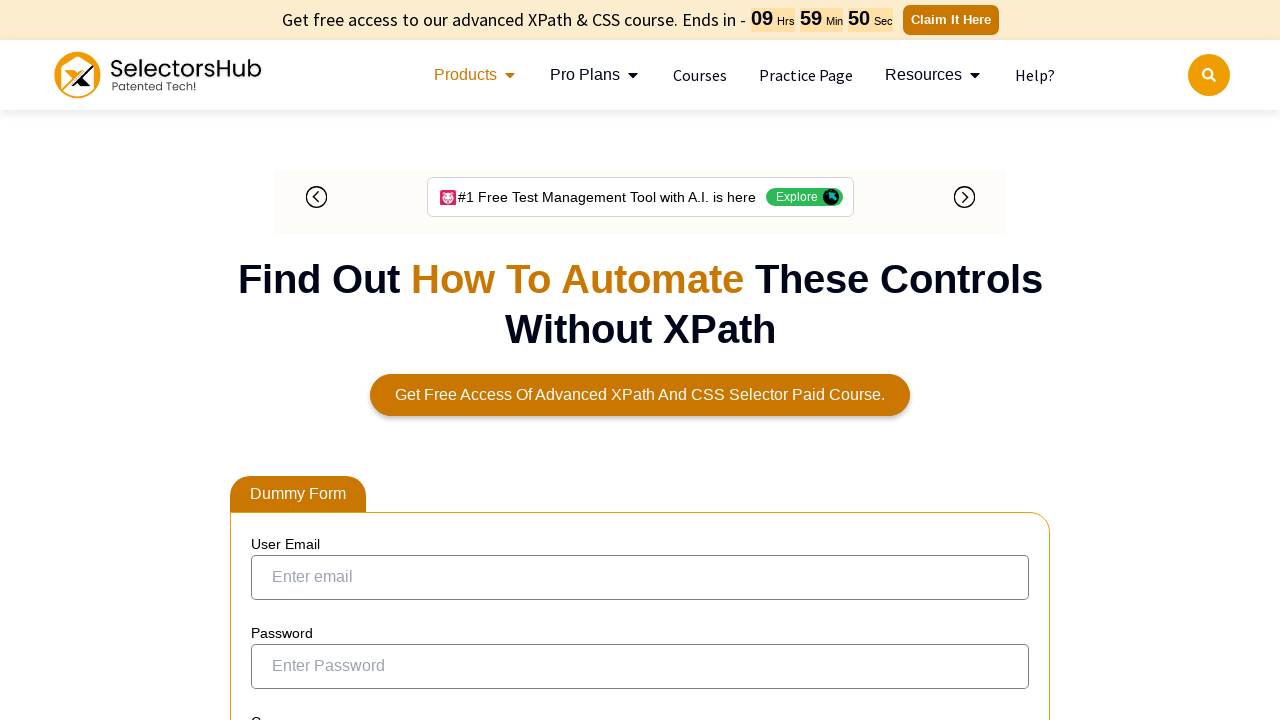

Clicked on email input field at (640, 577) on input[name='email']
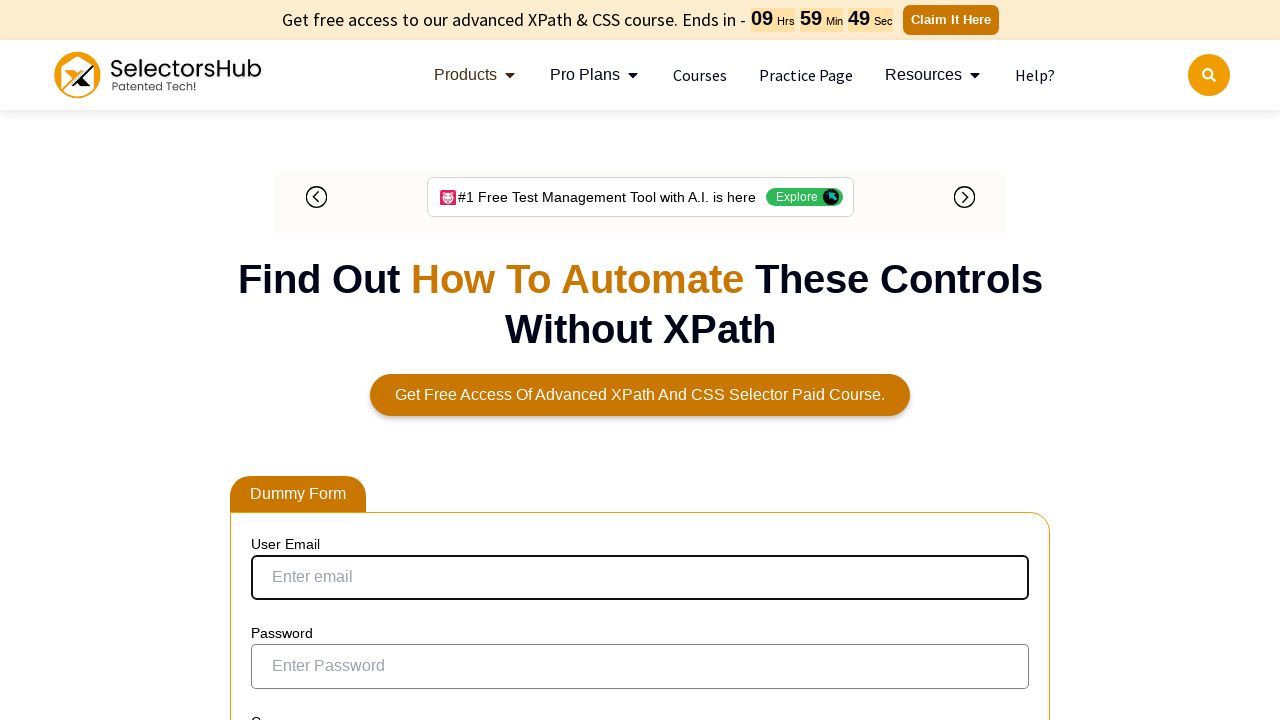

Filled email field with 'Aravind' on input[name='email']
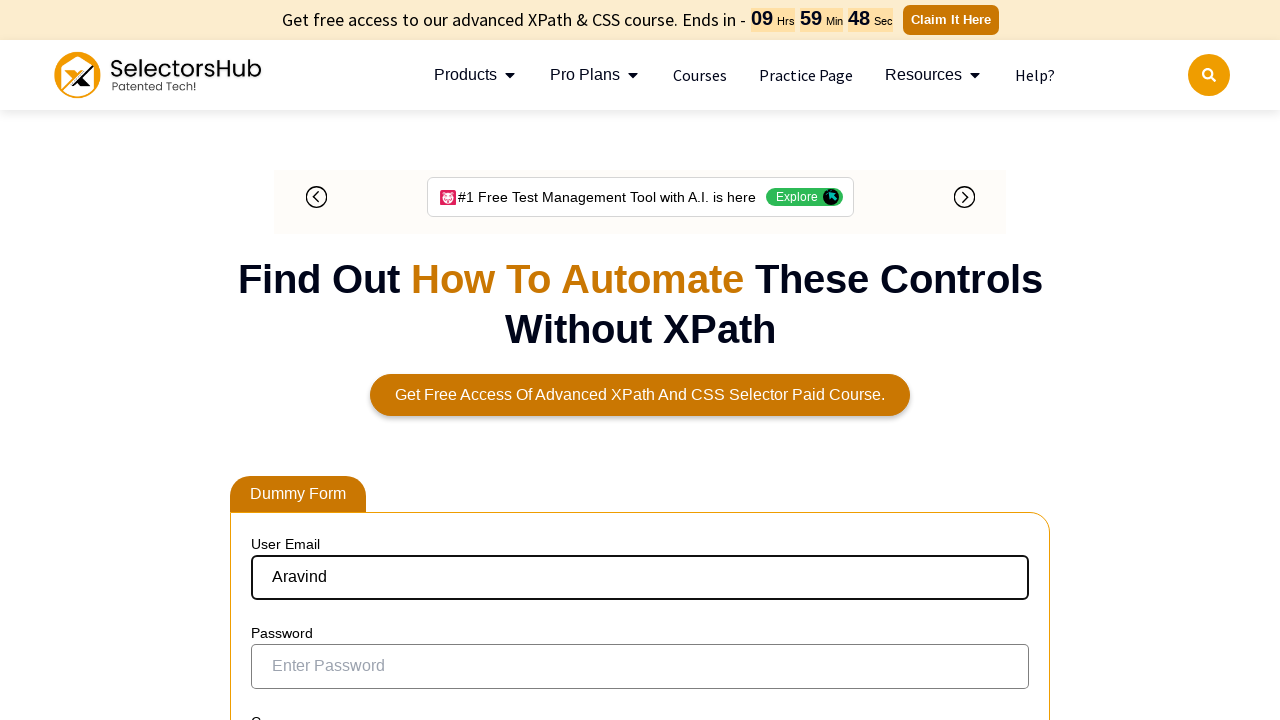

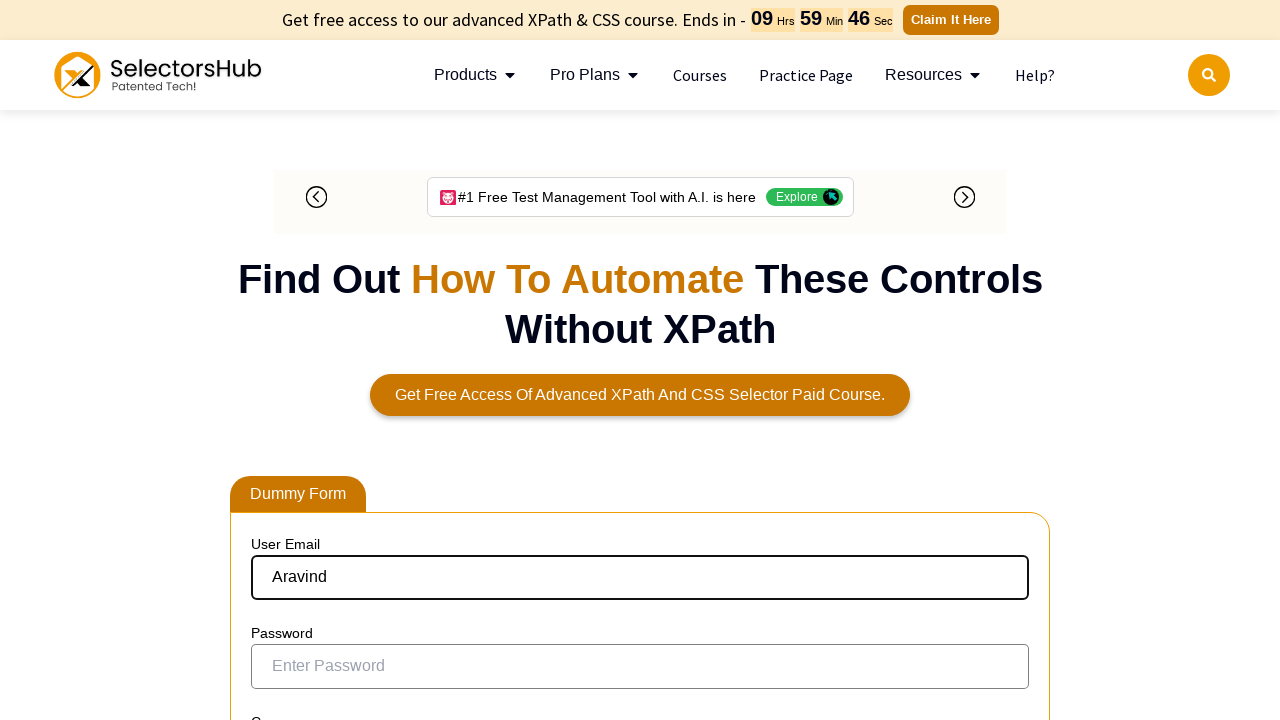